Clicks a button to open a new tab and switches to the newly opened tab

Starting URL: https://demoqa.com/browser-windows

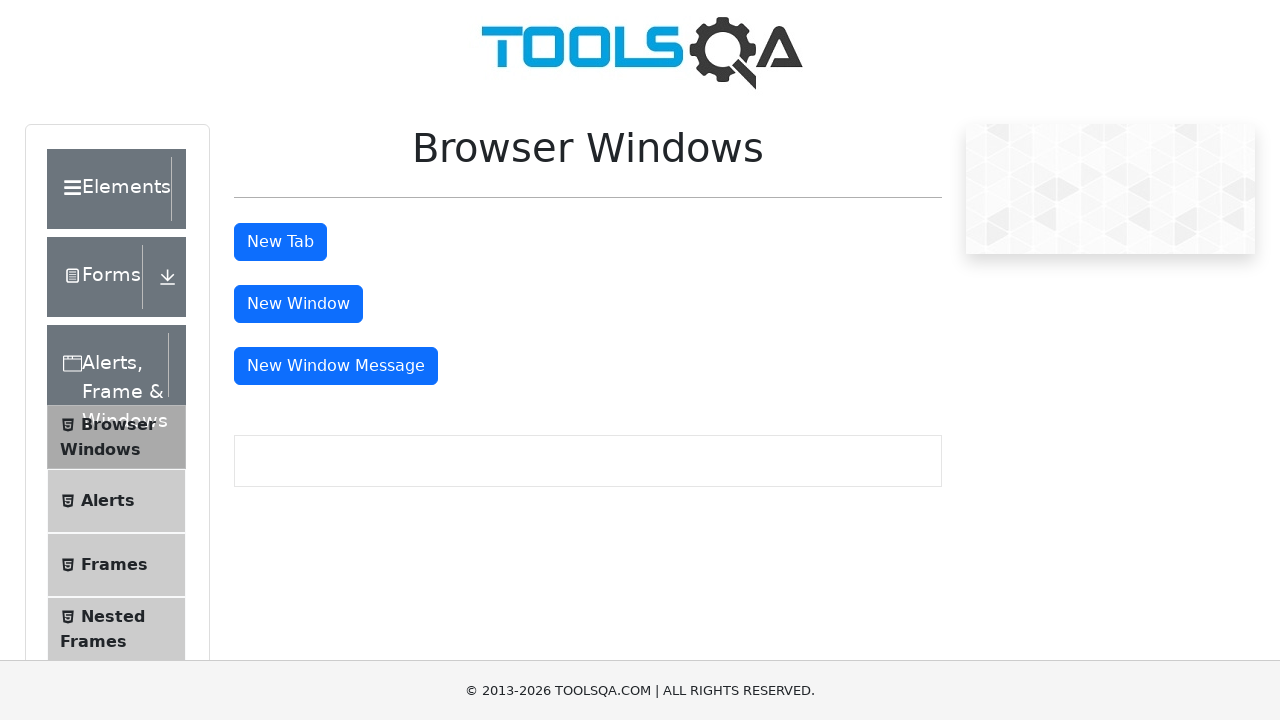

Clicked new tab button to open a new tab at (280, 242) on #tabButton
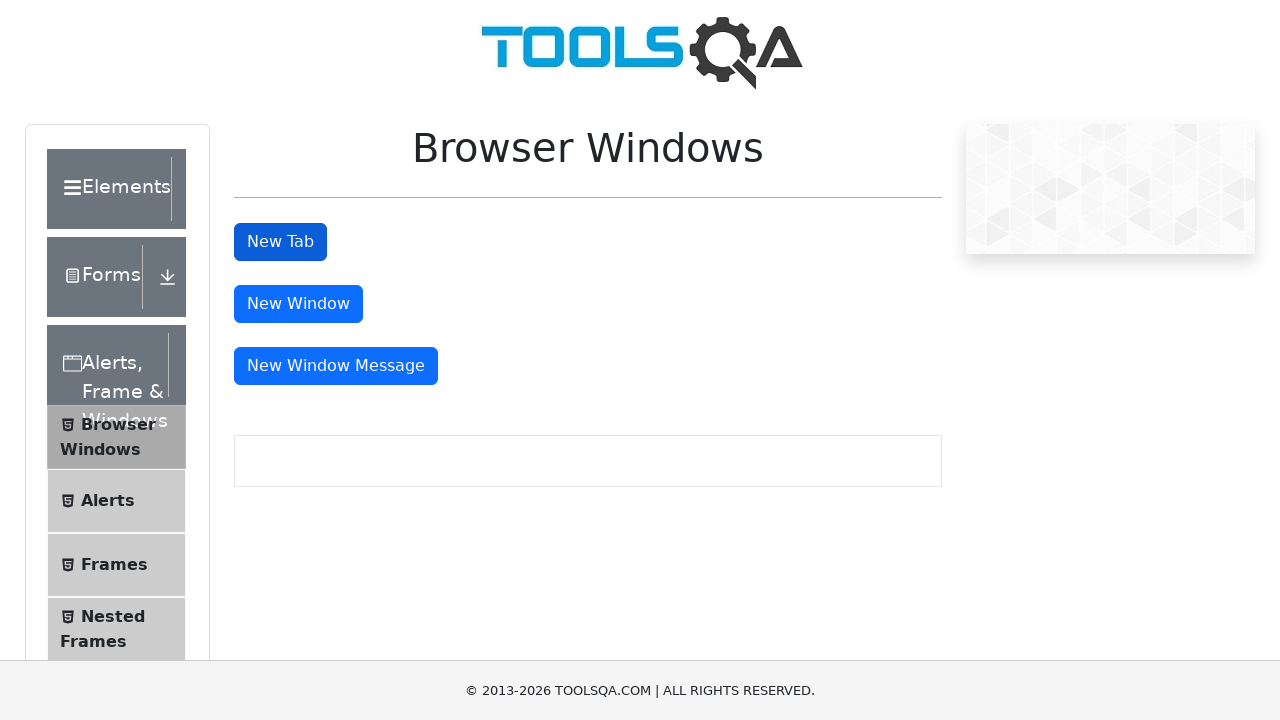

Switched to newly opened tab
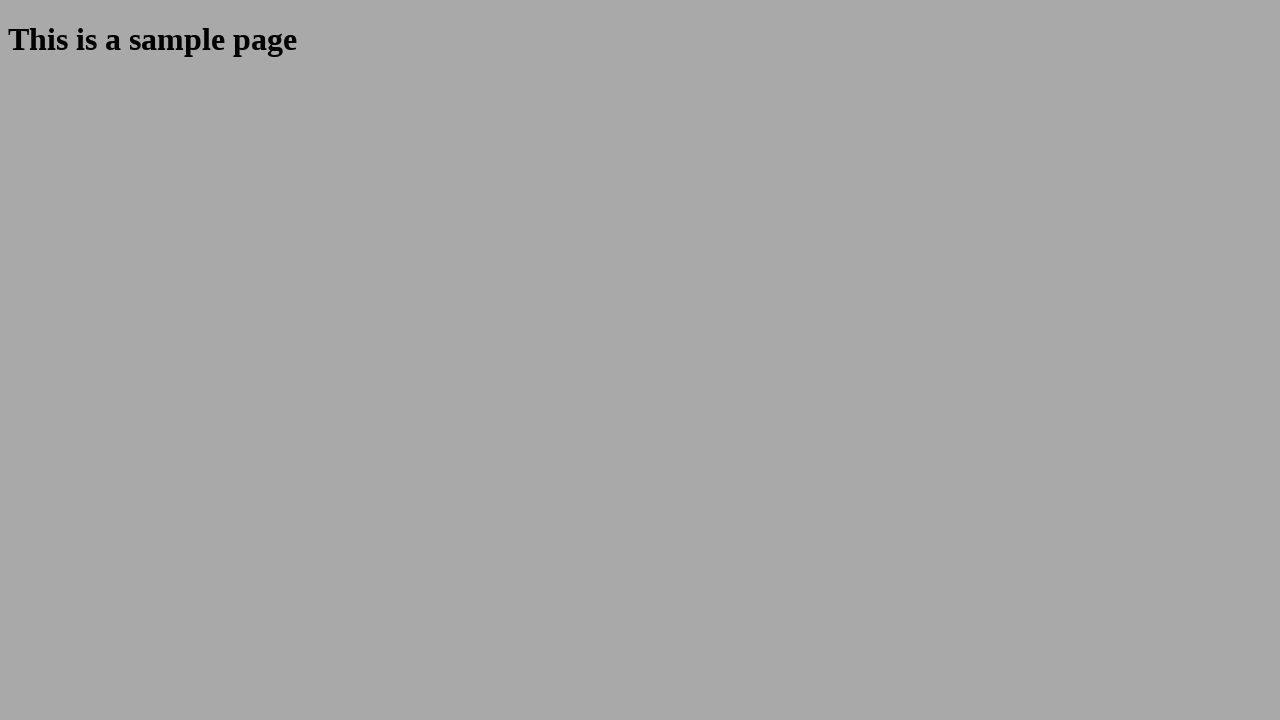

New tab finished loading
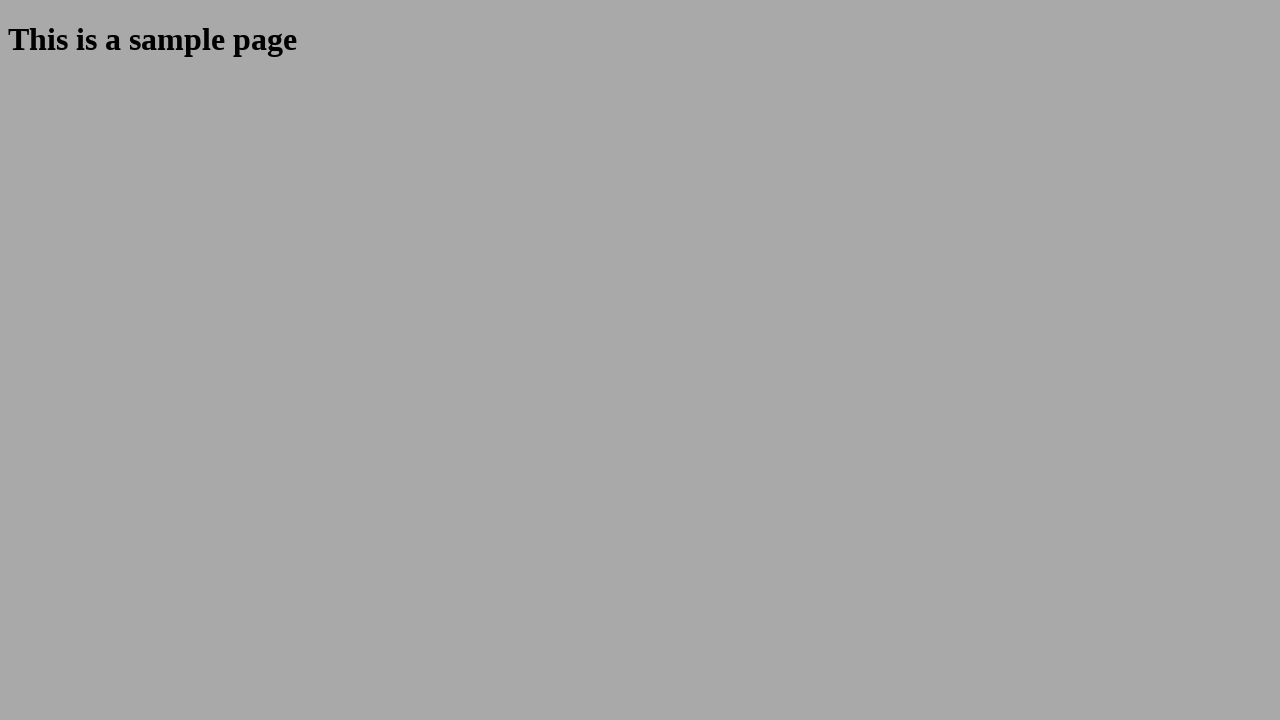

Retrieved text from new page: 'This is a sample page'
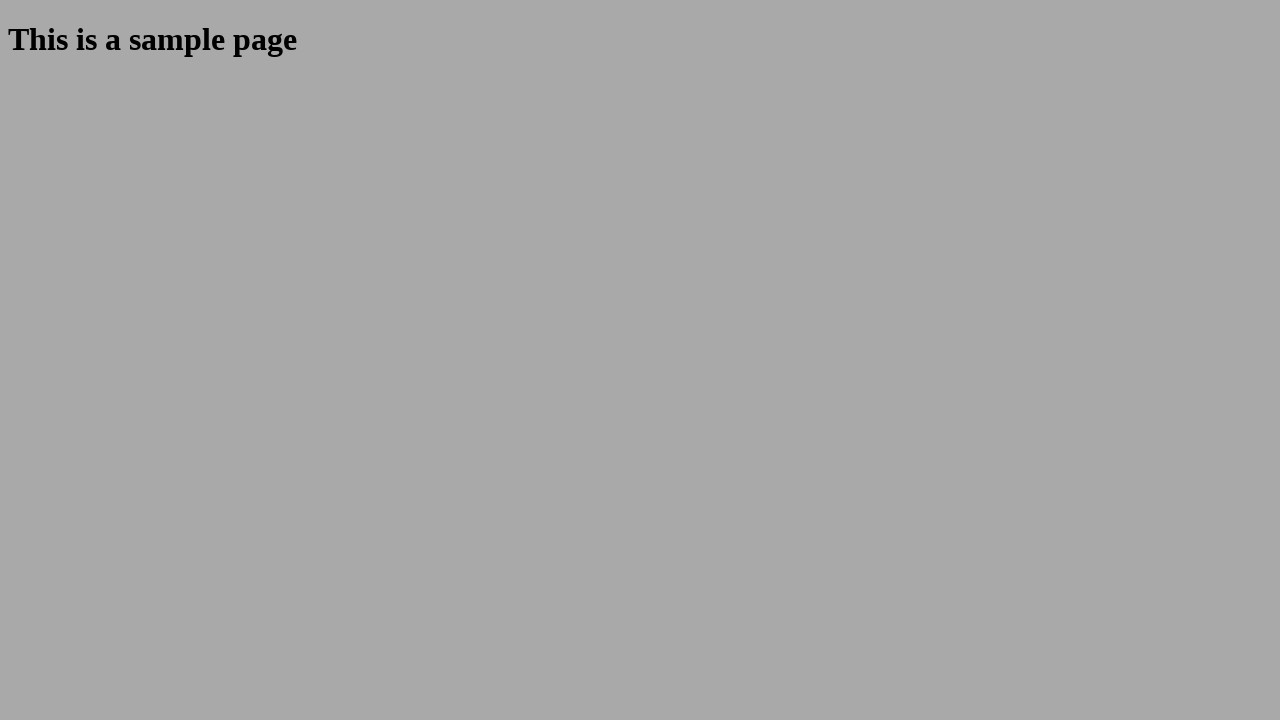

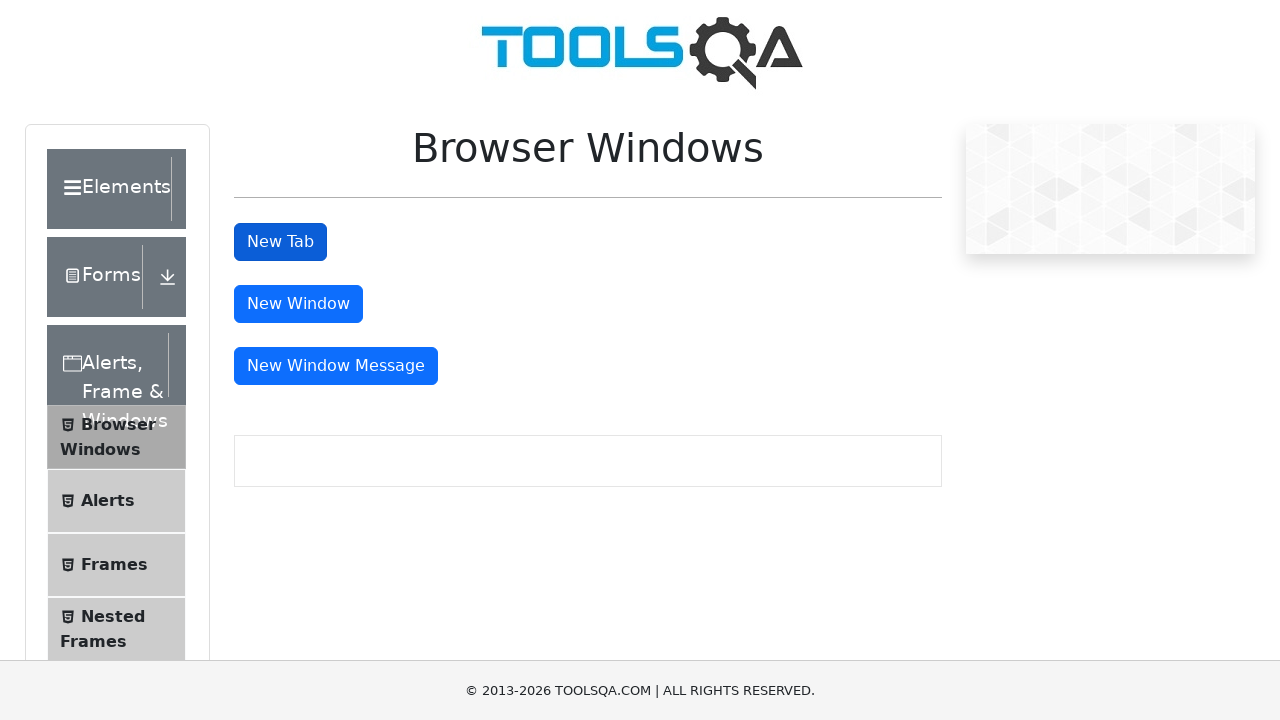